Tests flight search functionality by selecting origin and destination cities, then verifying the flight results page displays correctly

Starting URL: https://www.blazedemo.com

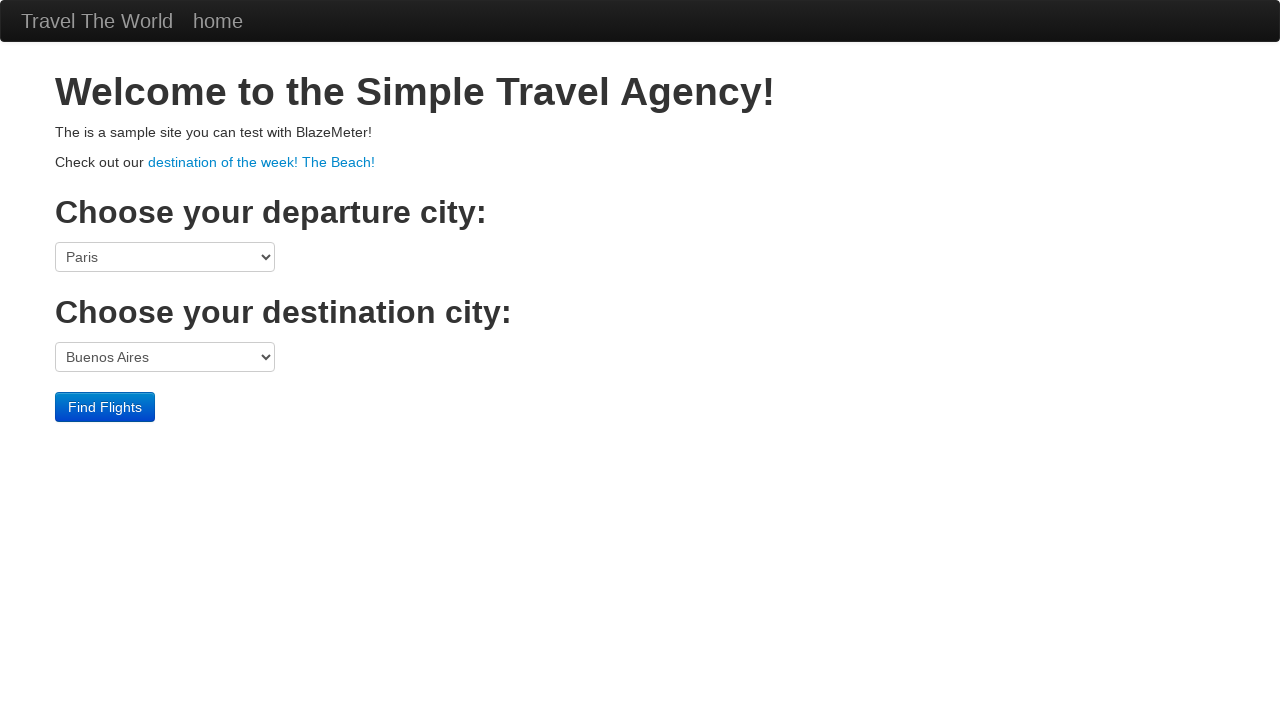

Selected origin city 'Boston' from dropdown on select[name='fromPort']
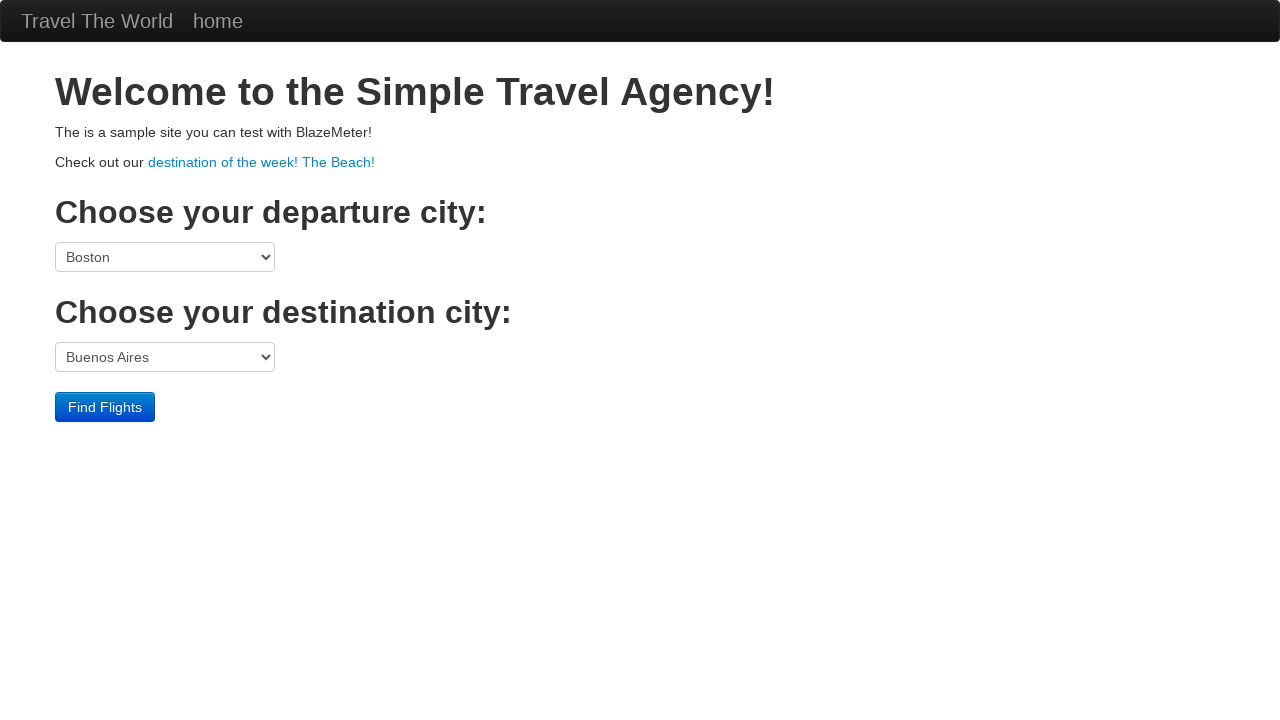

Selected destination city 'London' from dropdown on select[name='toPort']
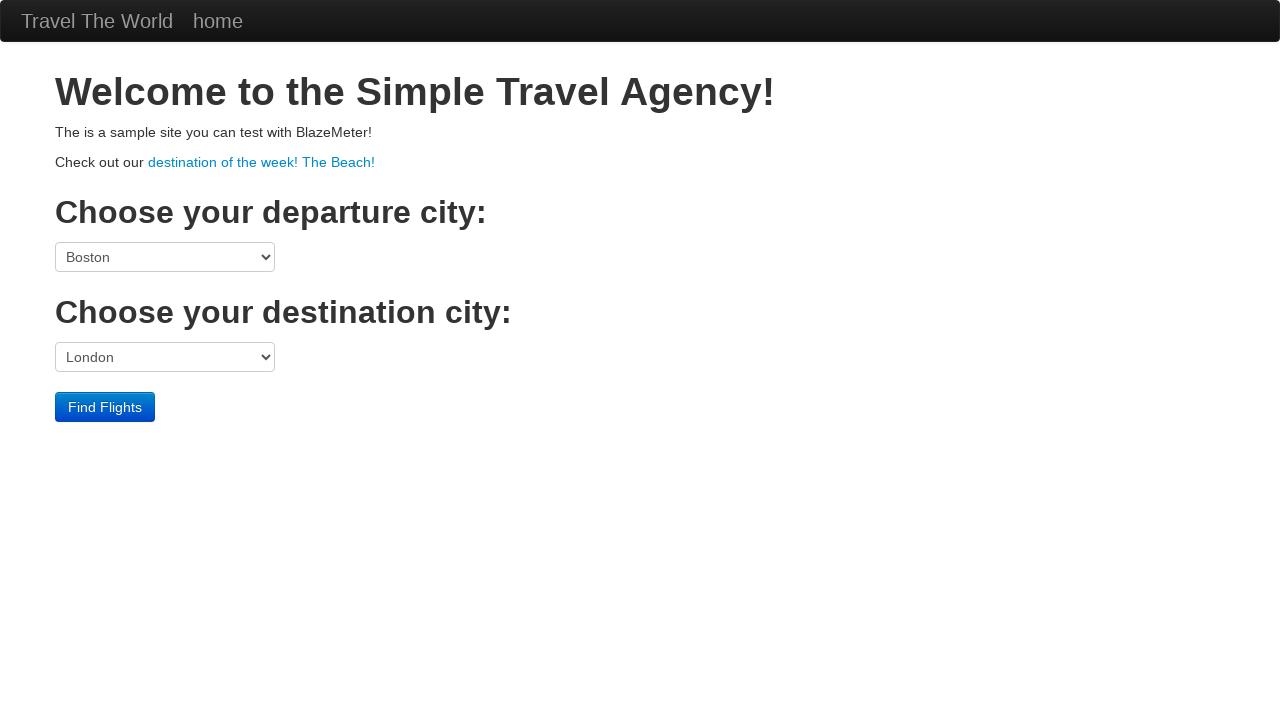

Clicked Find Flights button to search for flights at (105, 407) on input.btn.btn-primary
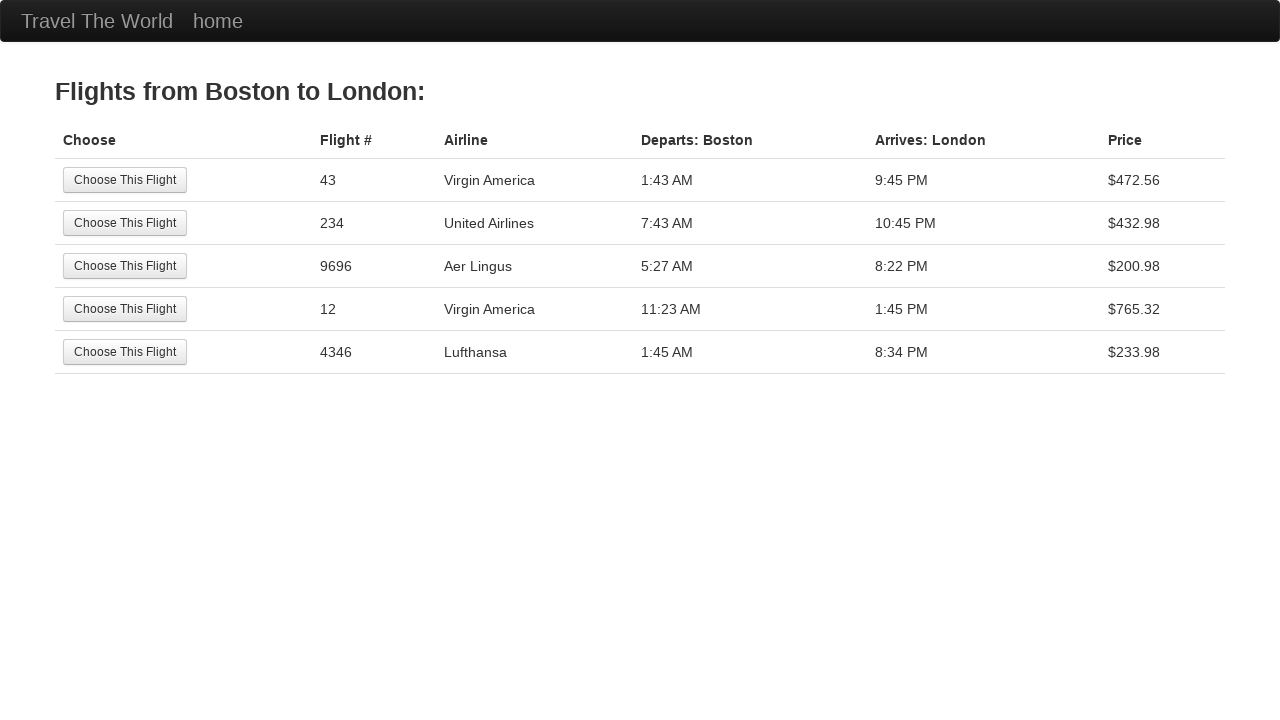

Flight results page loaded with heading visible
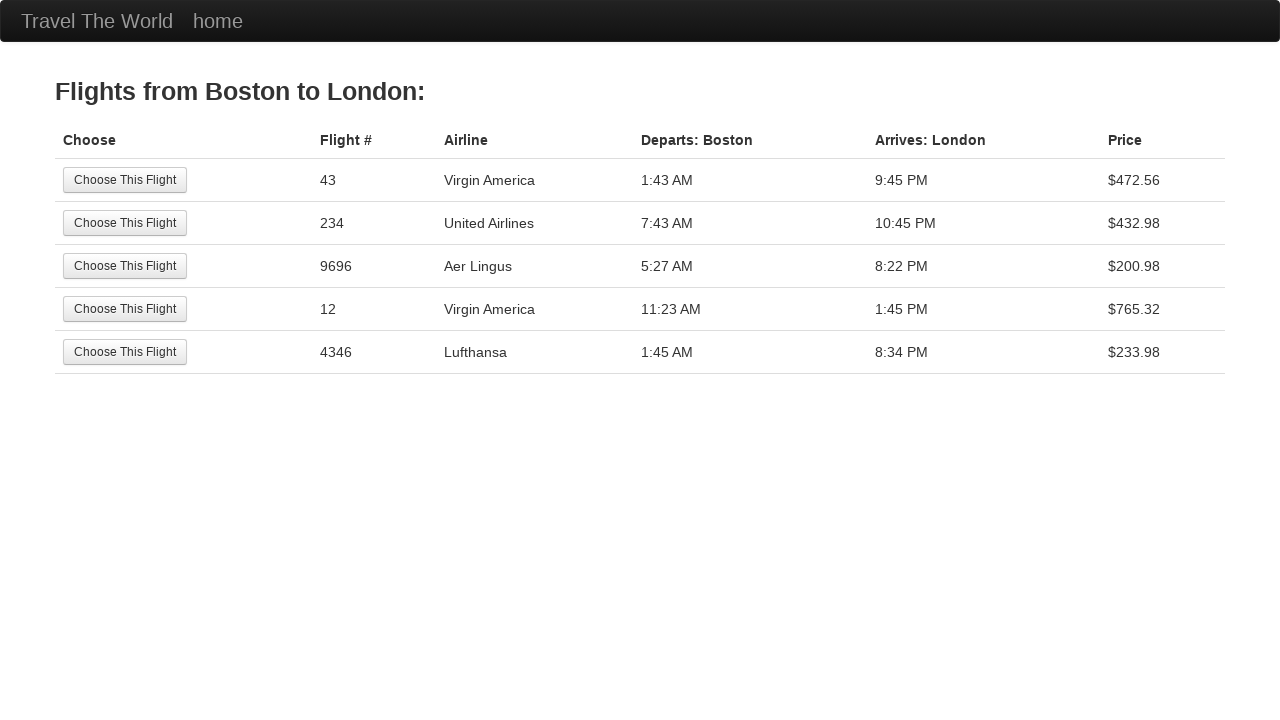

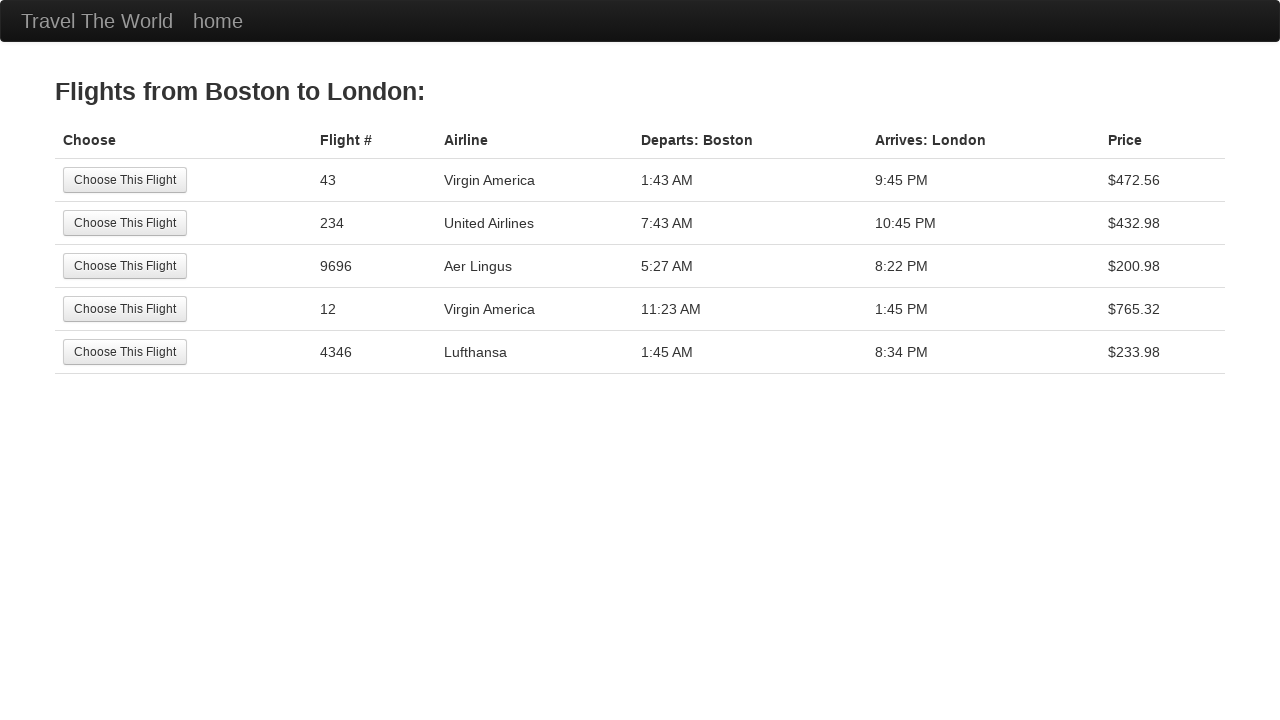